Tests basic form handling by adding a todo item and marking it as completed

Starting URL: https://demo.playwright.dev/todomvc/

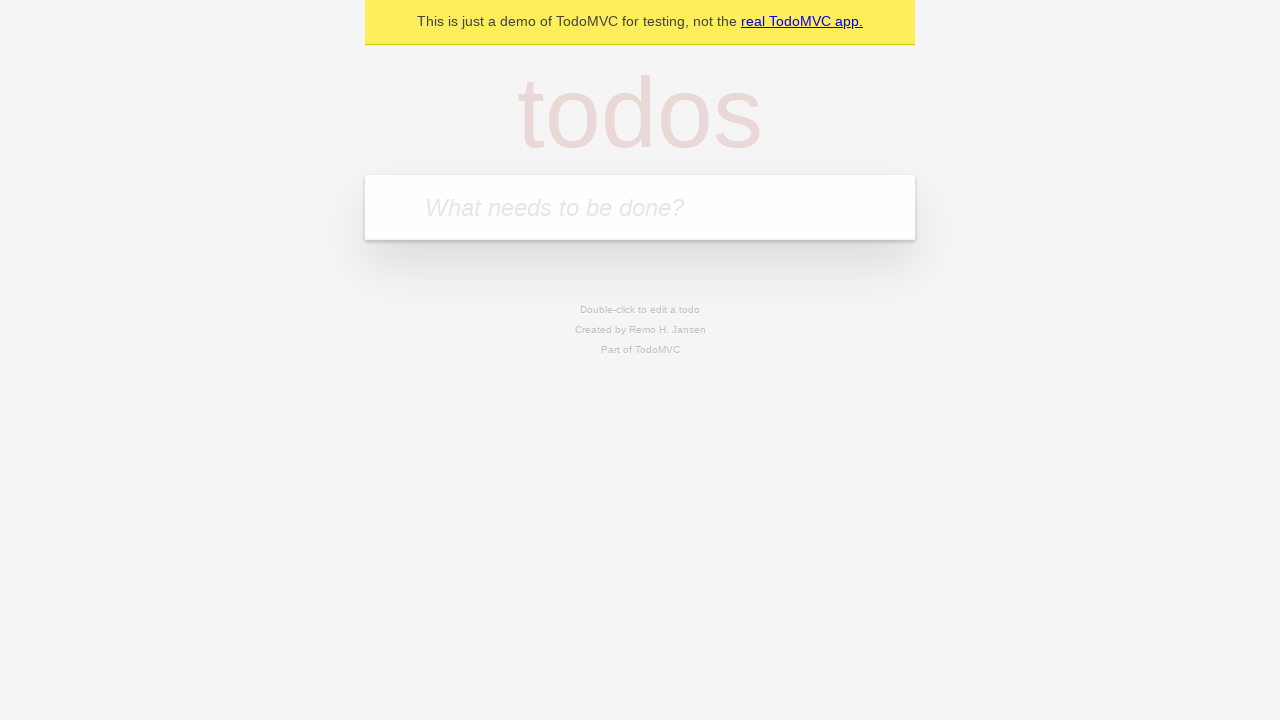

Filled todo input field with 'John Doe' on [placeholder="What needs to be done?"]
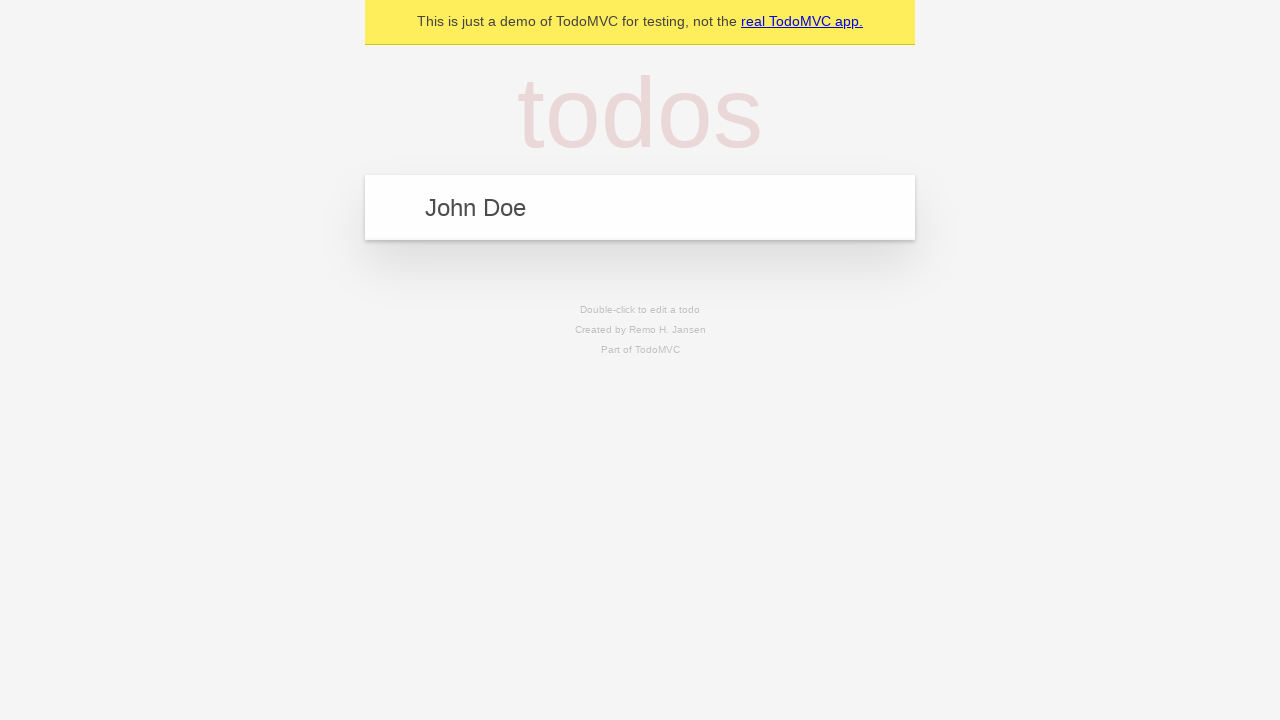

Pressed Enter to submit the todo item on [placeholder="What needs to be done?"]
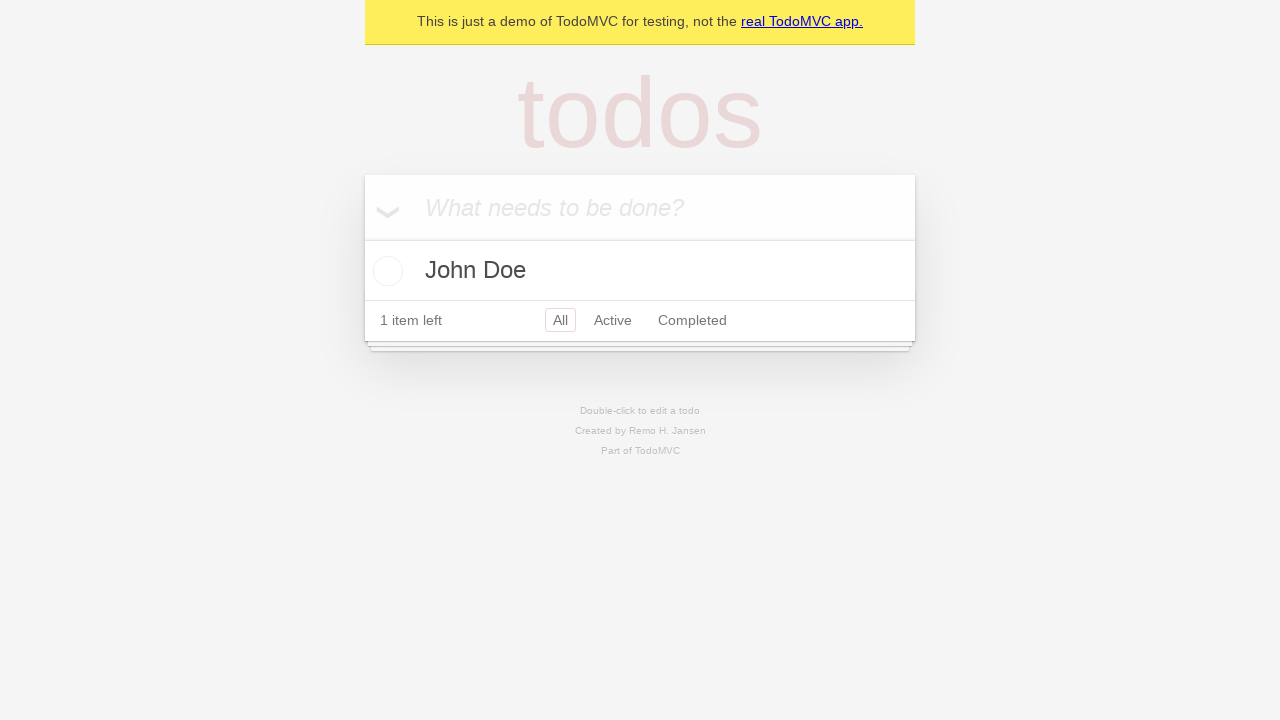

Marked todo item as completed by checking the checkbox at (385, 271) on .toggle
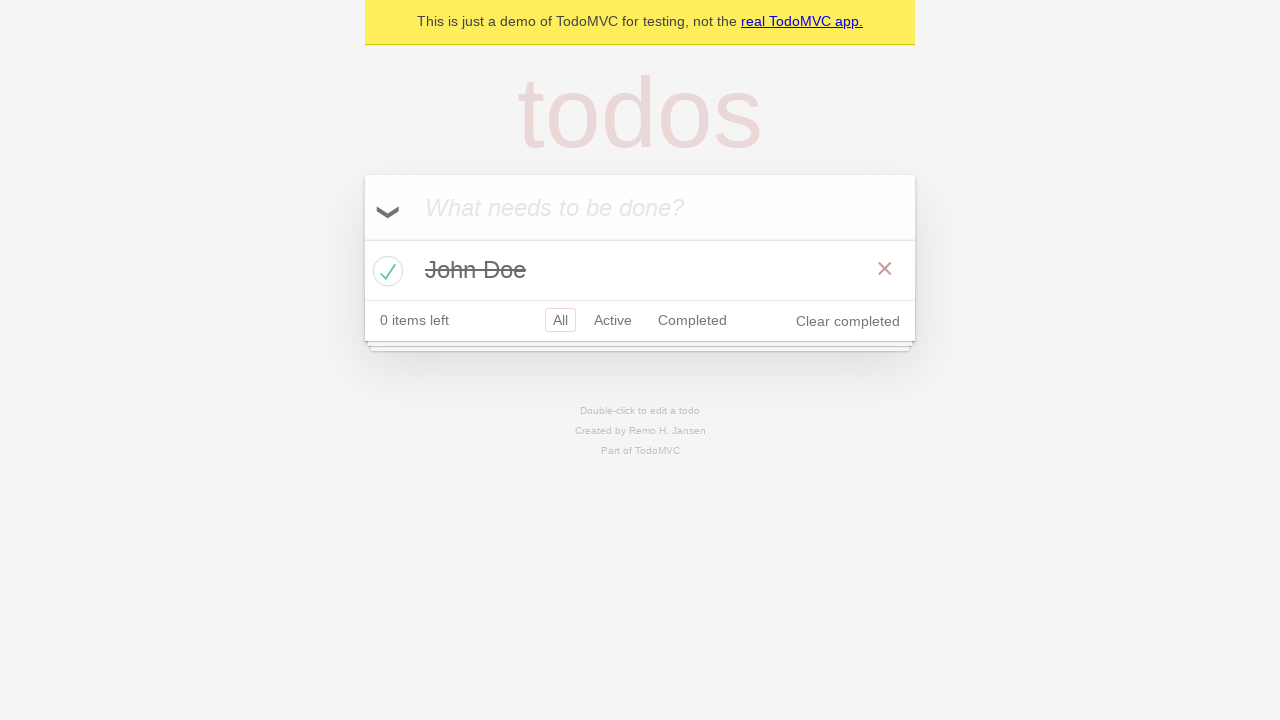

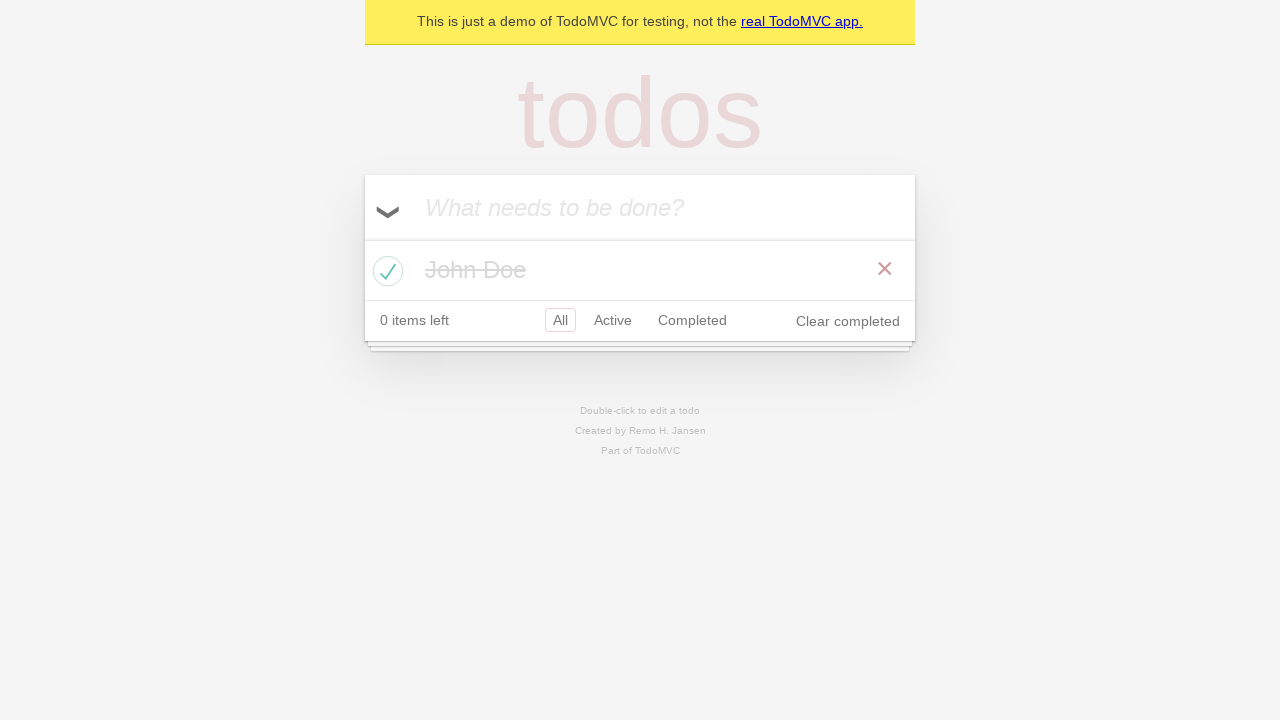